Tests a form interaction by extracting a value from an element's attribute, performing a mathematical calculation, filling the result in an answer field, checking a checkbox, selecting a radio button, and submitting the form.

Starting URL: http://suninjuly.github.io/get_attribute.html

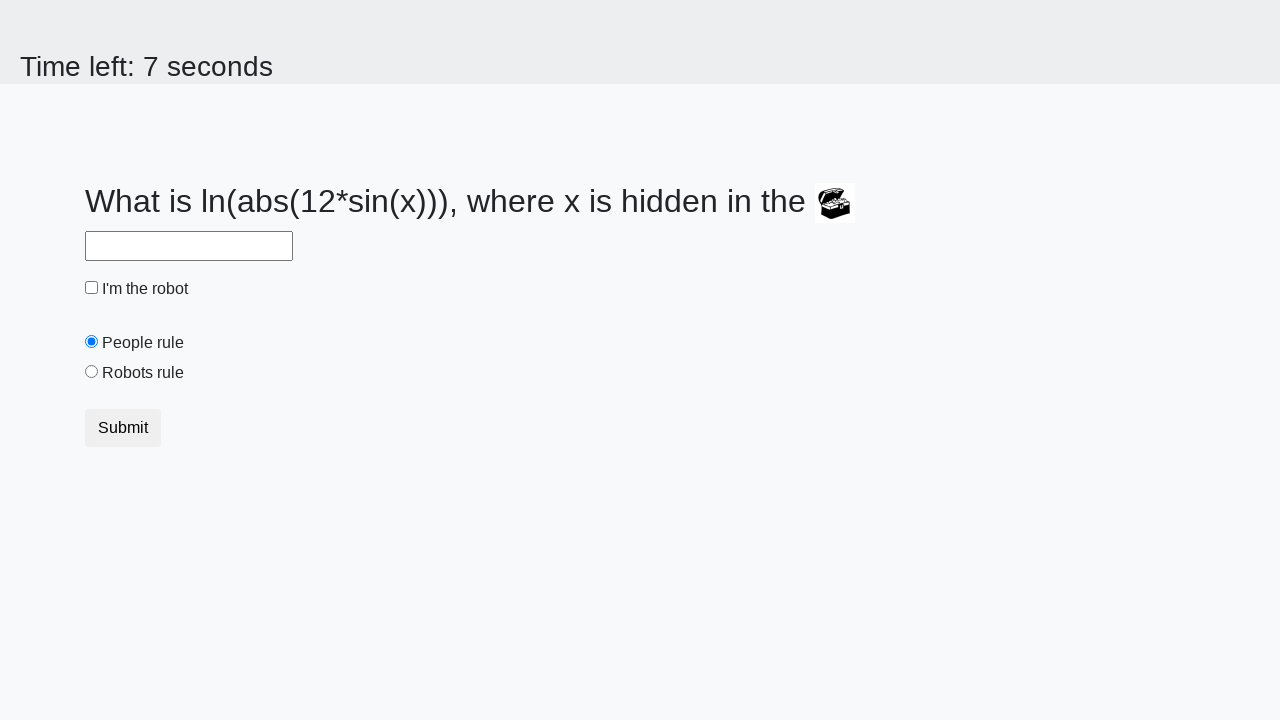

Located treasure element with ID 'treasure'
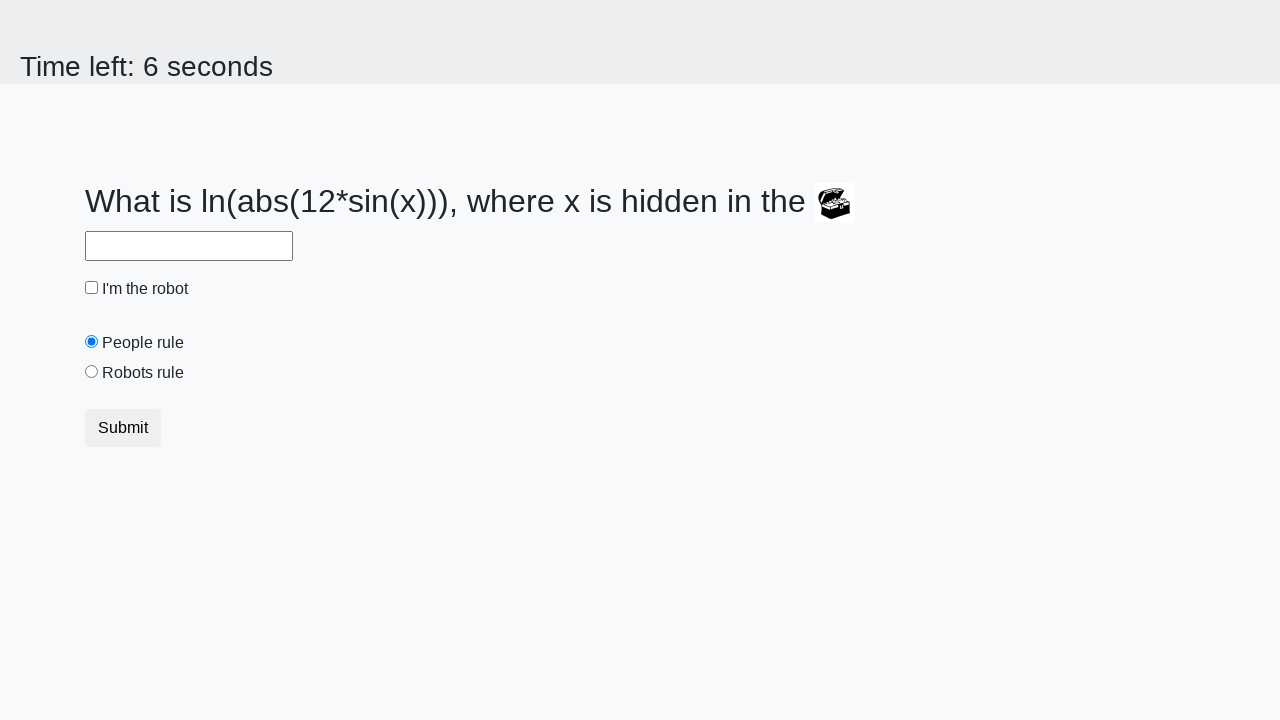

Extracted 'valuex' attribute from treasure element
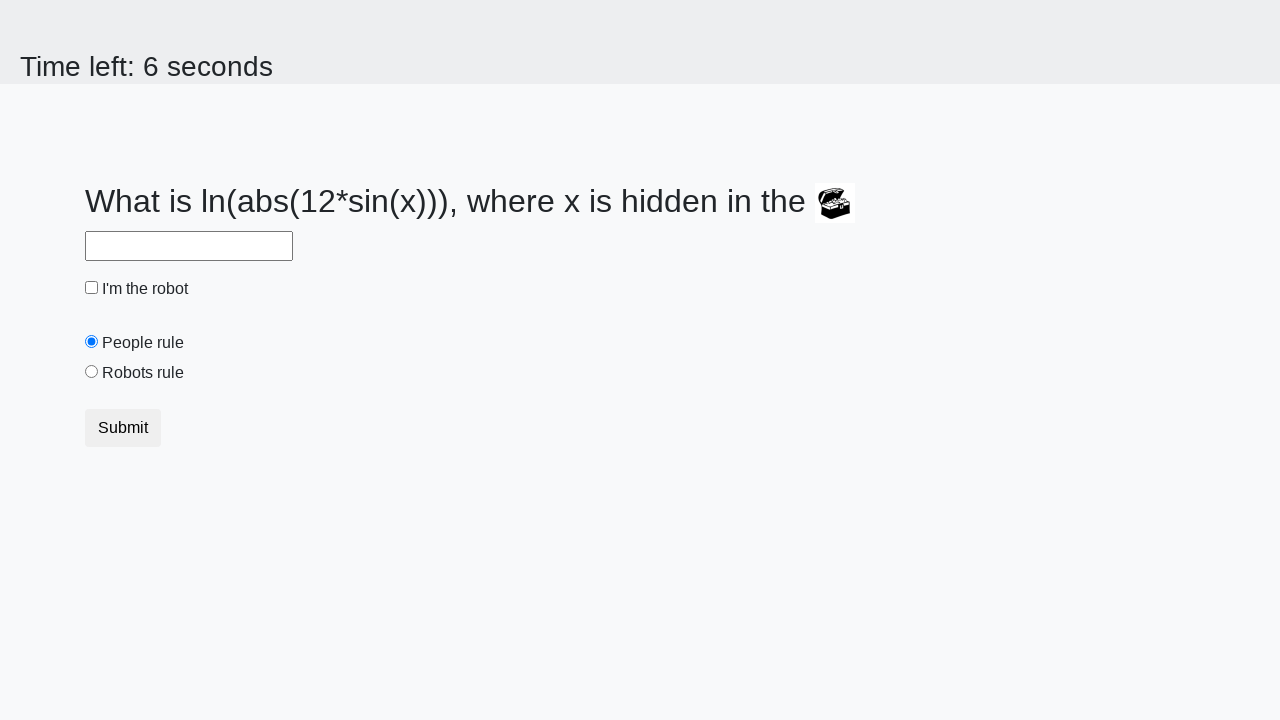

Calculated answer using logarithmic formula
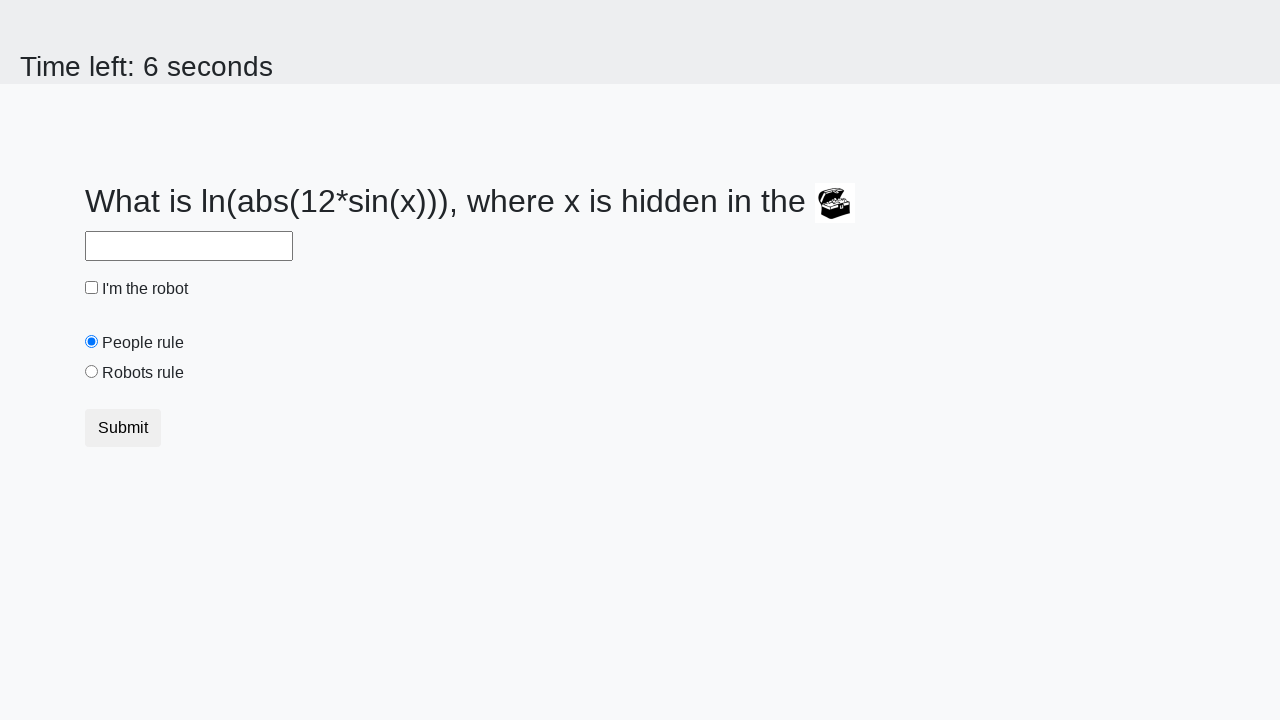

Filled answer field with calculated value on #answer
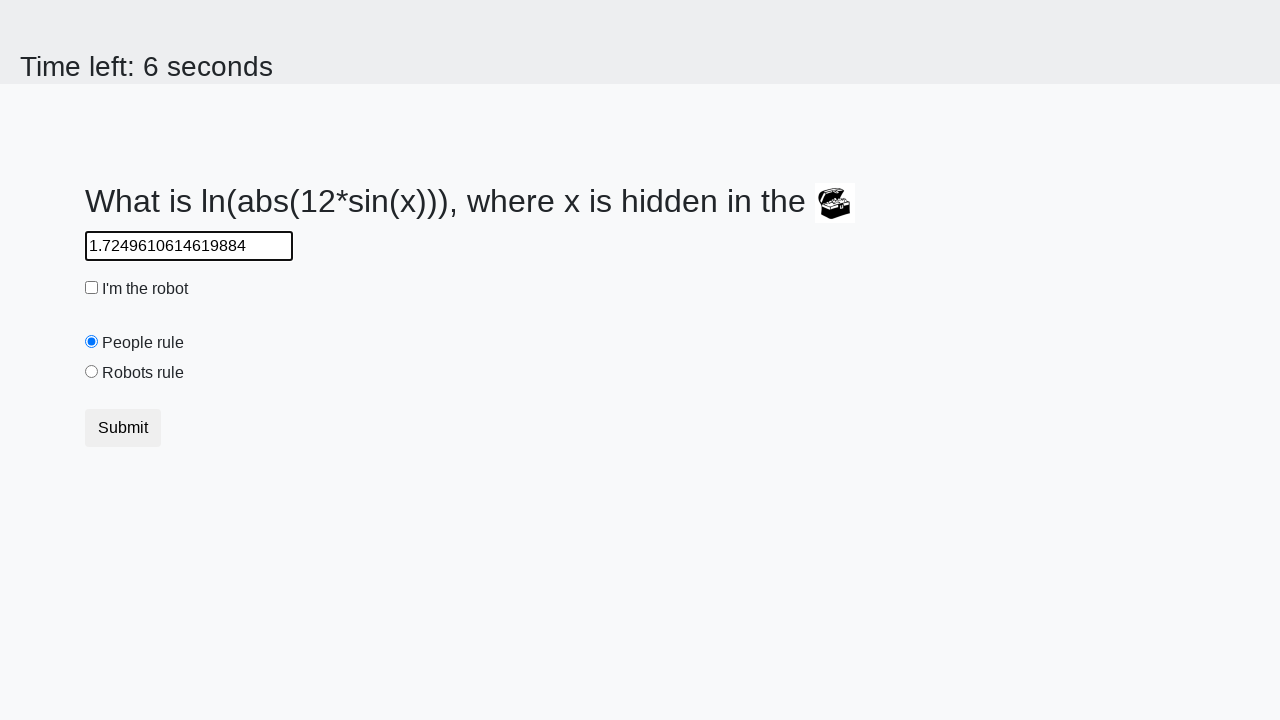

Checked the robot checkbox at (92, 288) on #robotCheckbox
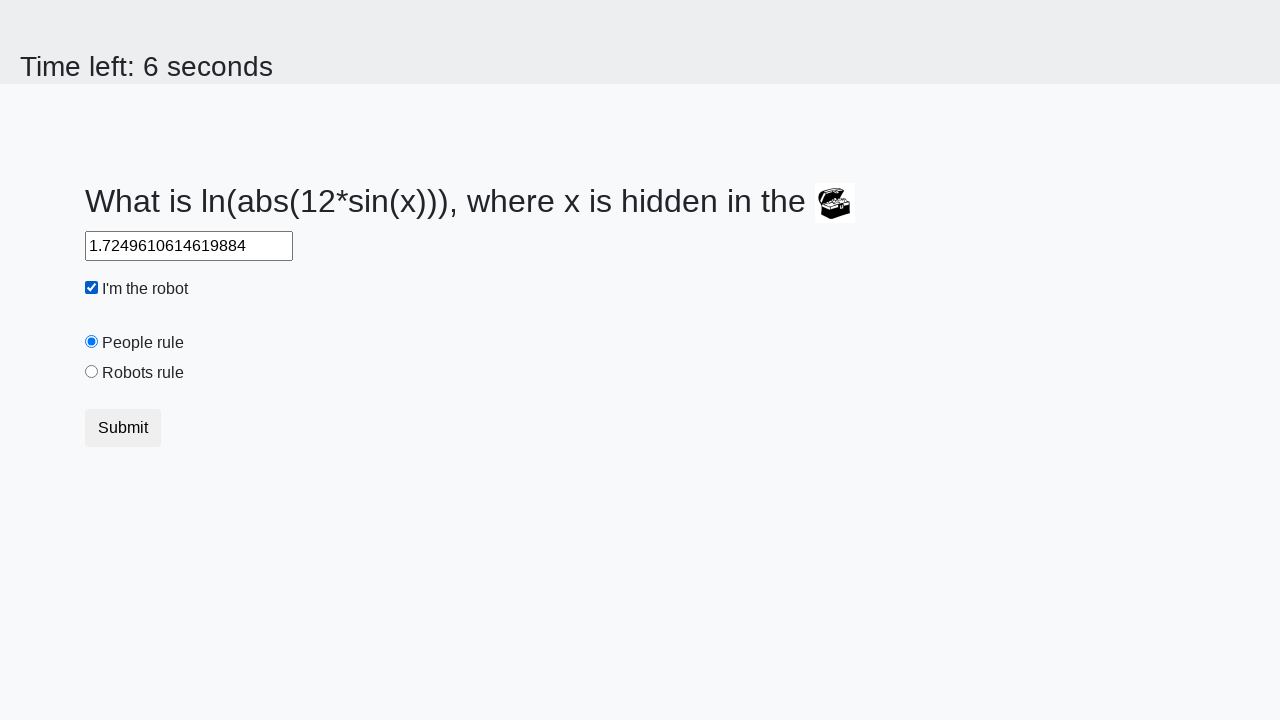

Selected the 'robotsRule' radio button at (92, 372) on #robotsRule
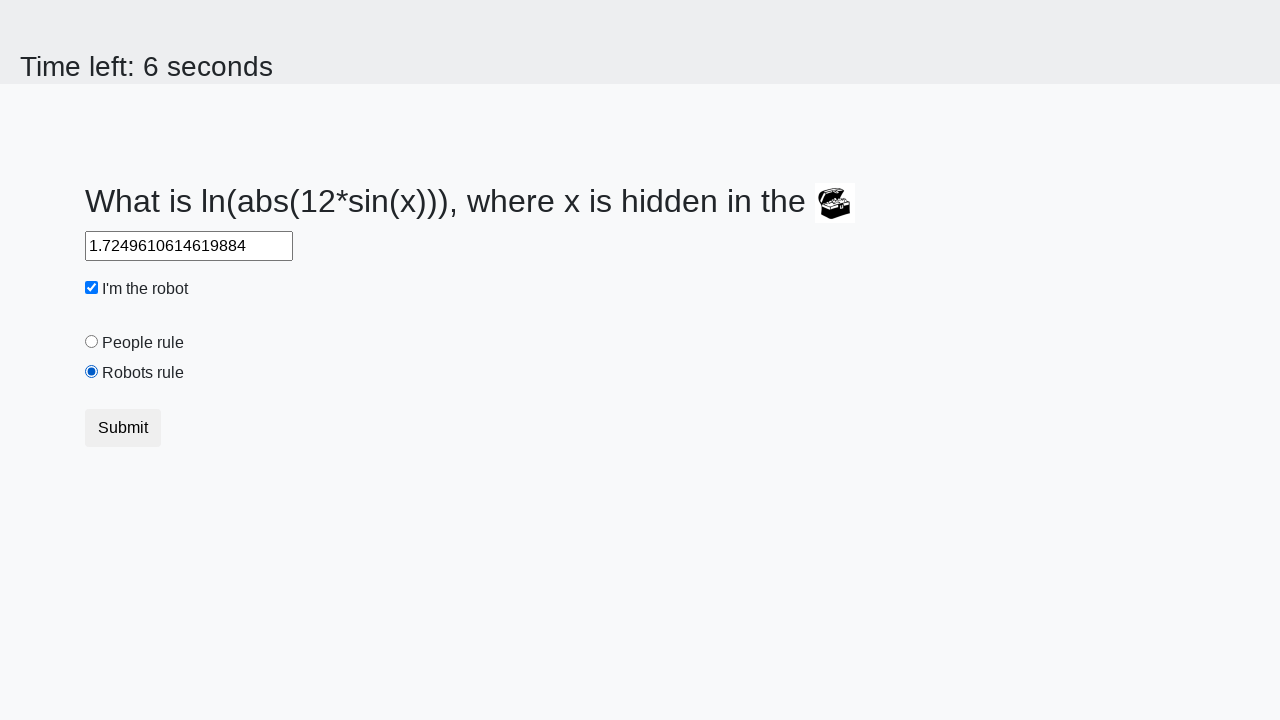

Clicked submit button to submit the form at (123, 428) on button.btn.btn-default
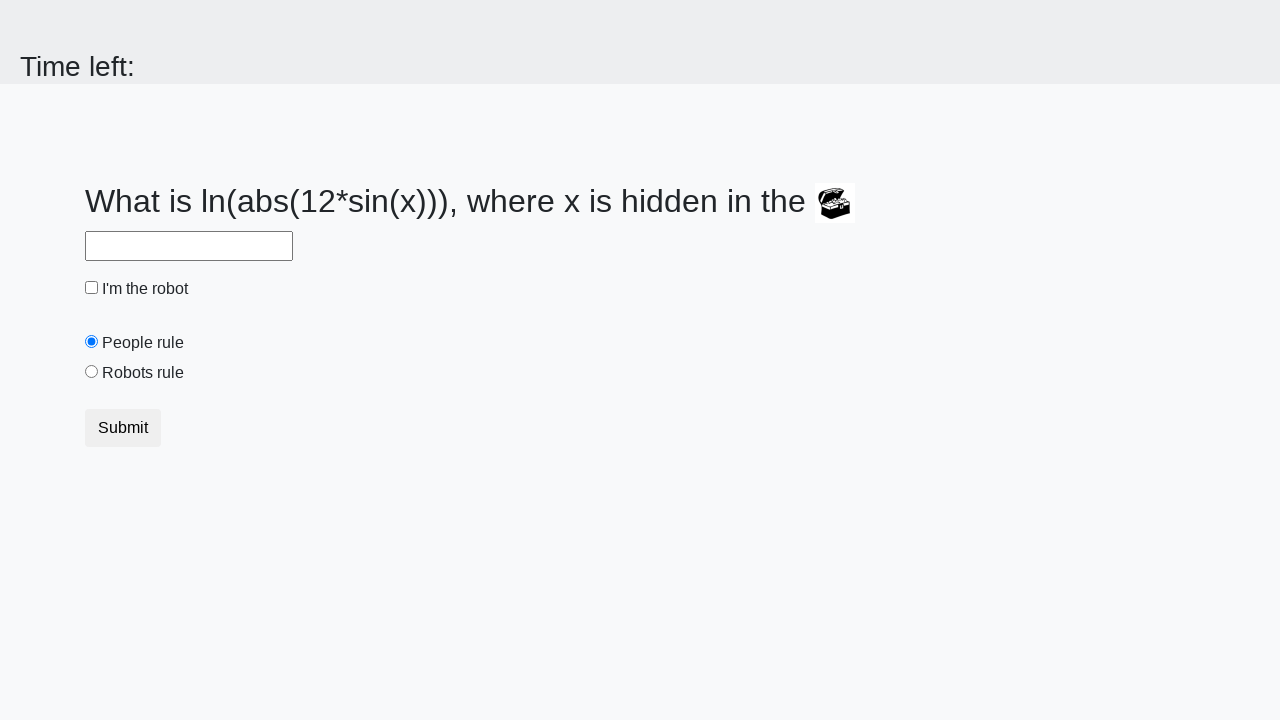

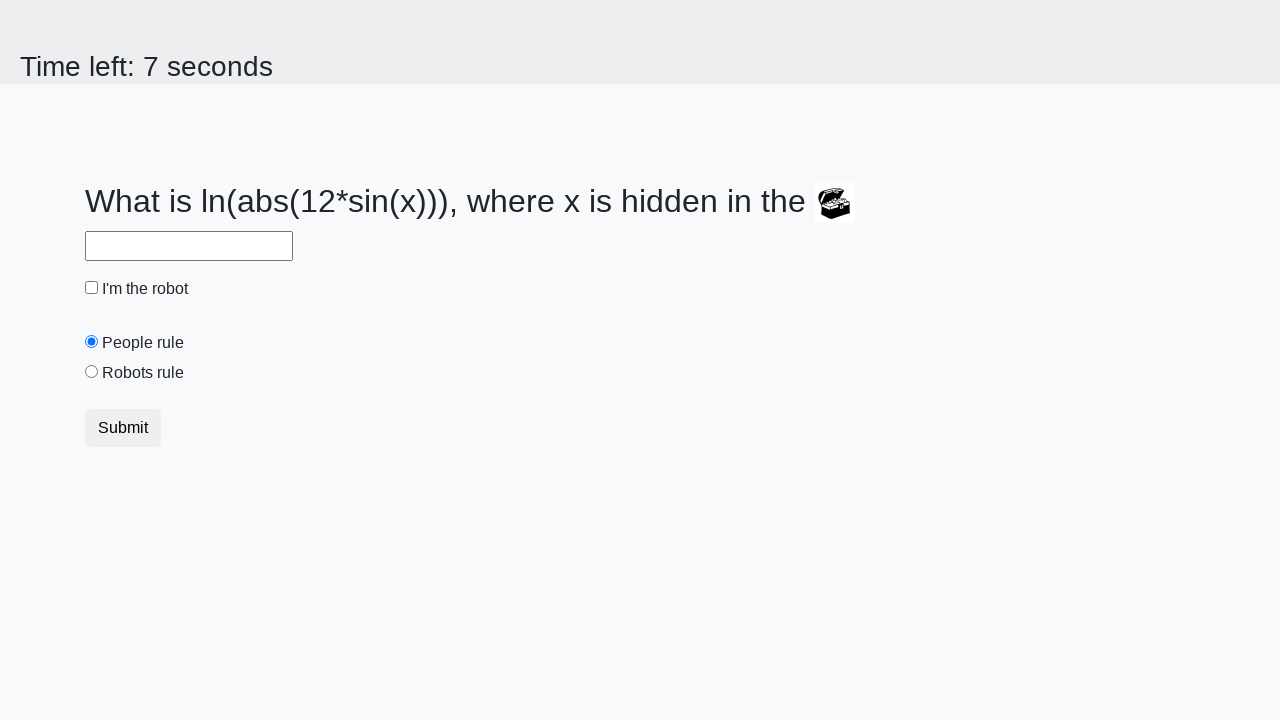